Hovers over the third profile picture and verifies "name: user3" text appears

Starting URL: https://the-internet.herokuapp.com/hovers

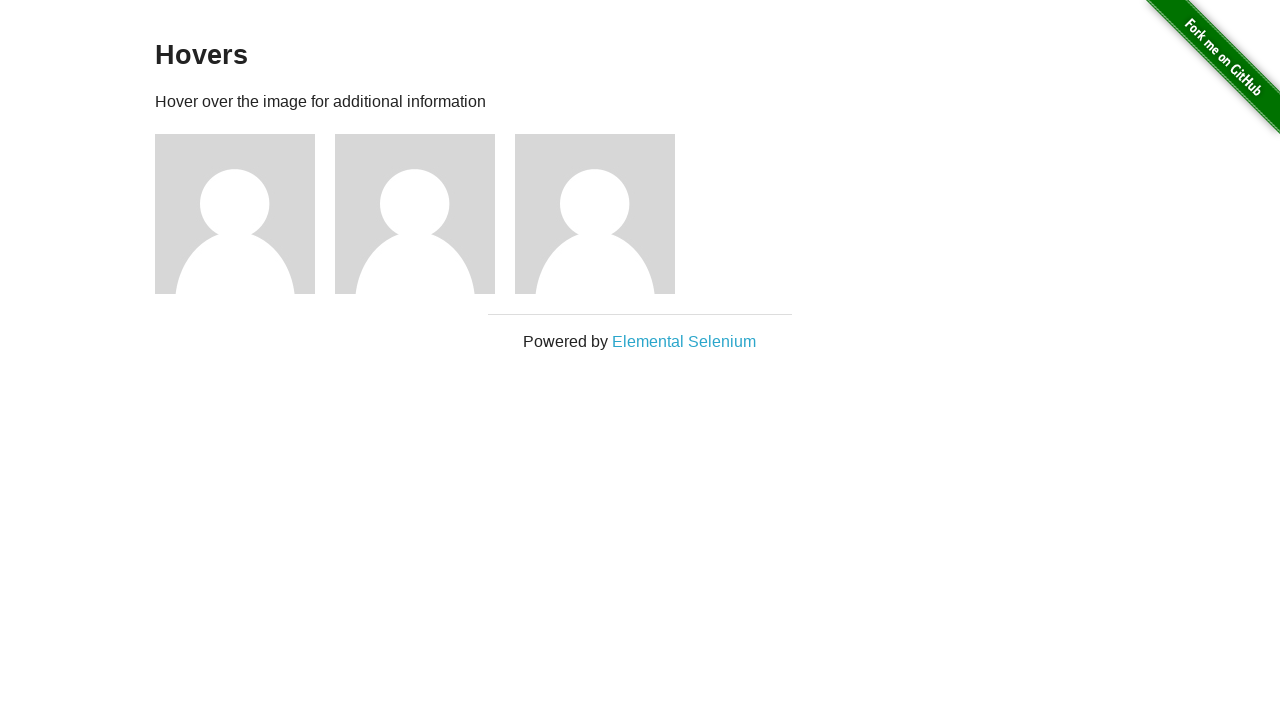

Navigated to the hovers page
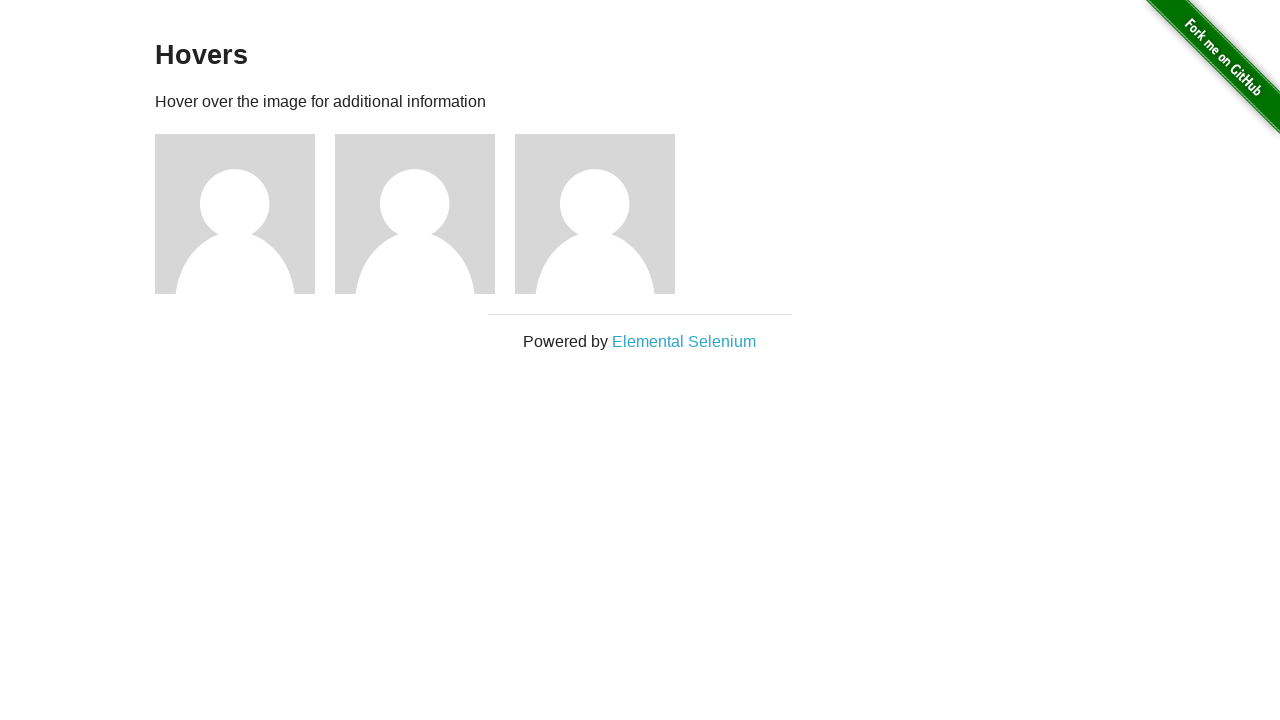

Hovered over the third profile picture at (605, 214) on .figure >> nth=2
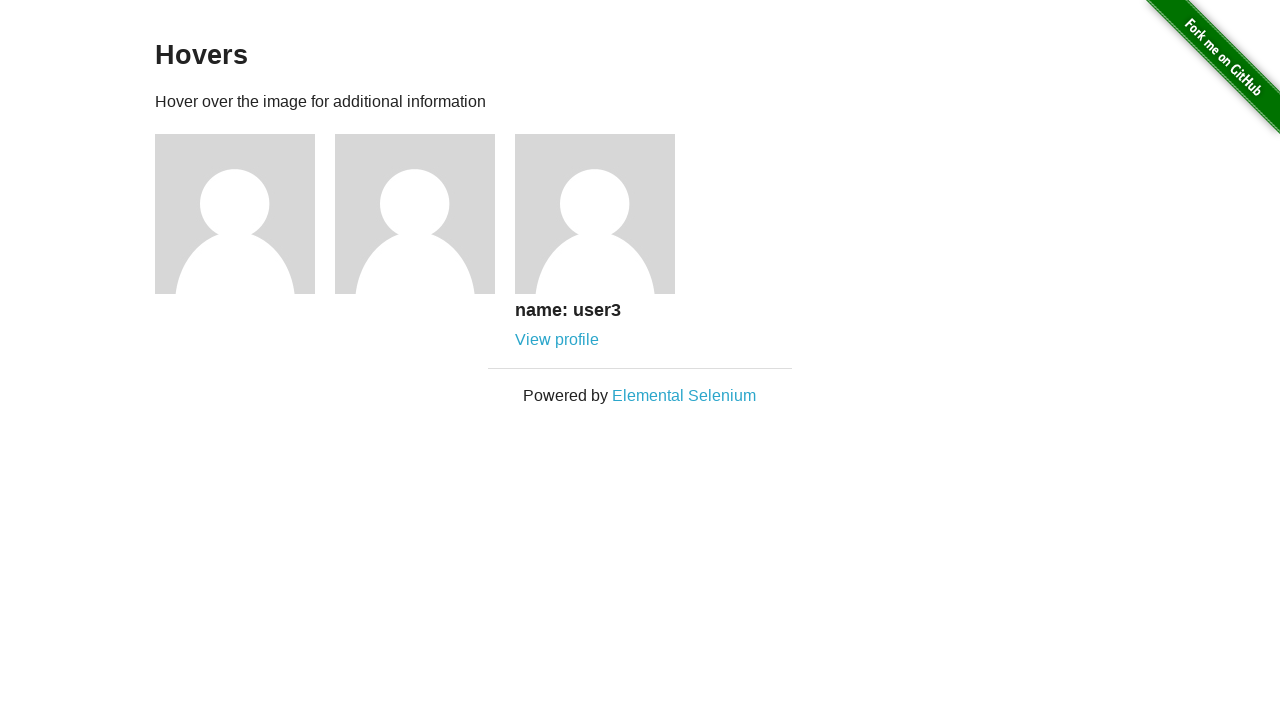

Verified 'name: user3' text appears on the third profile
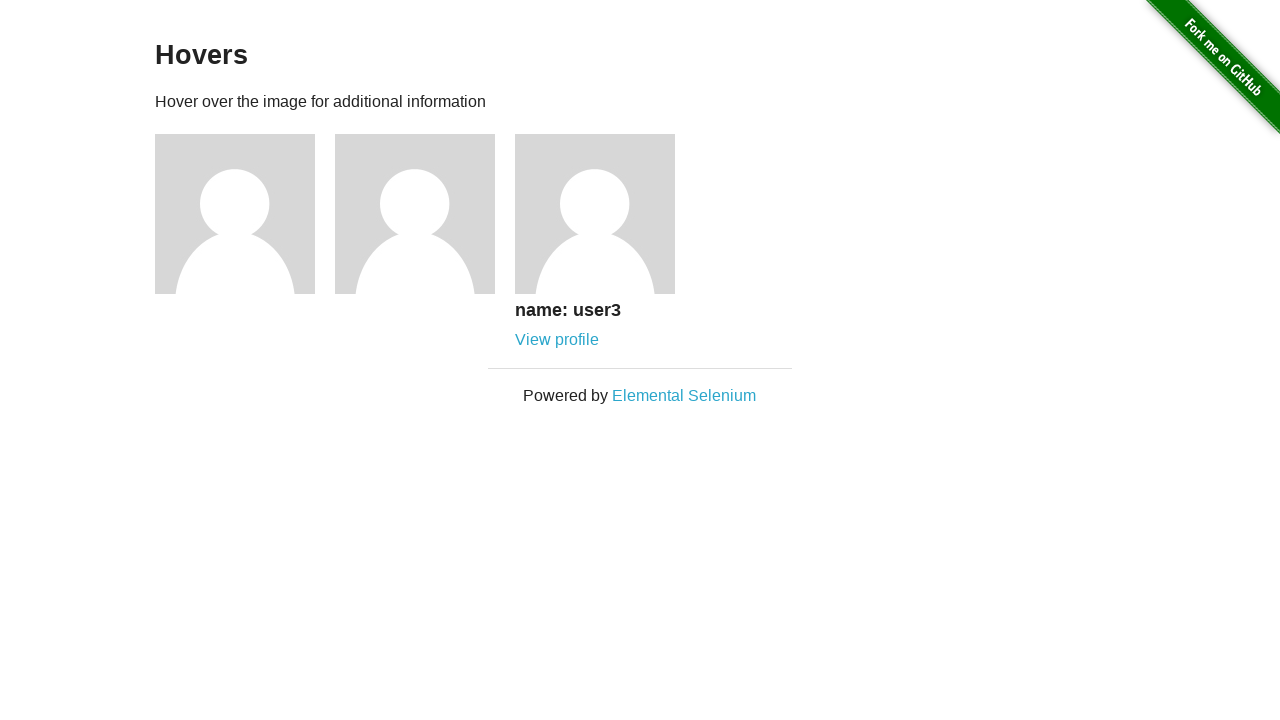

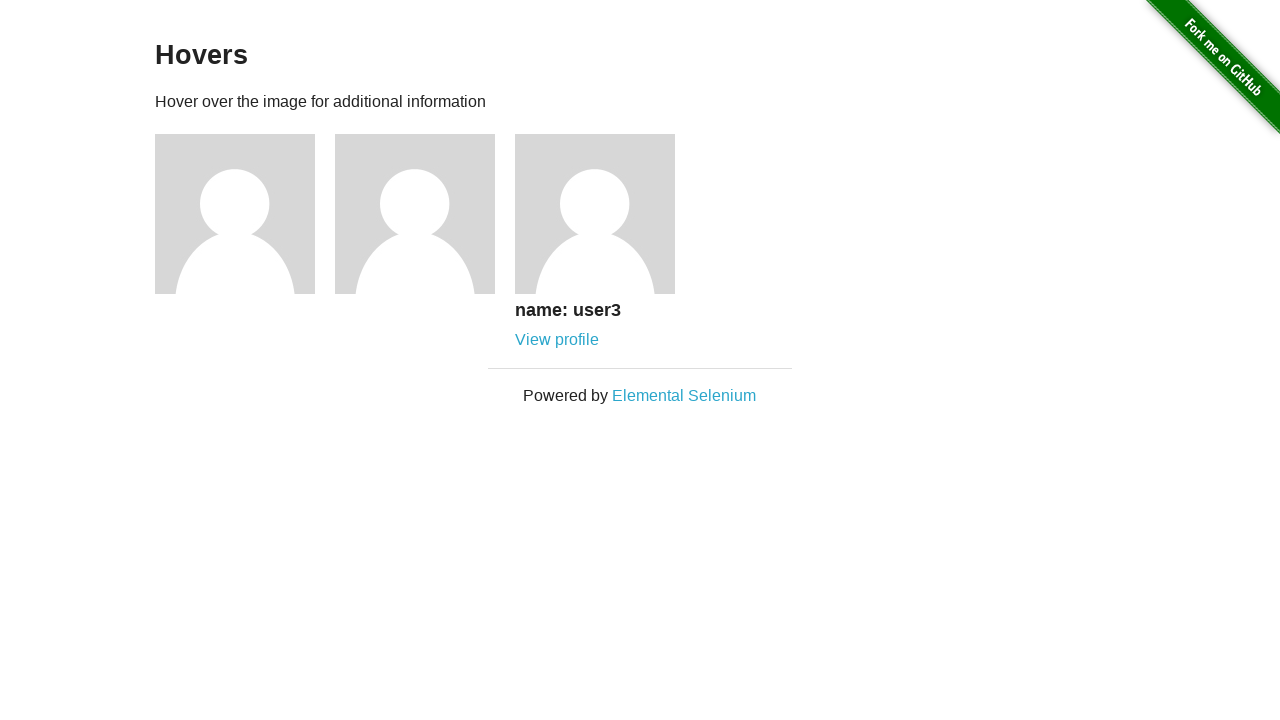